Tests the "New Window" button on DemoQA browser windows page by clicking it and verifying a new window opens with expected content

Starting URL: https://demoqa.com/browser-windows

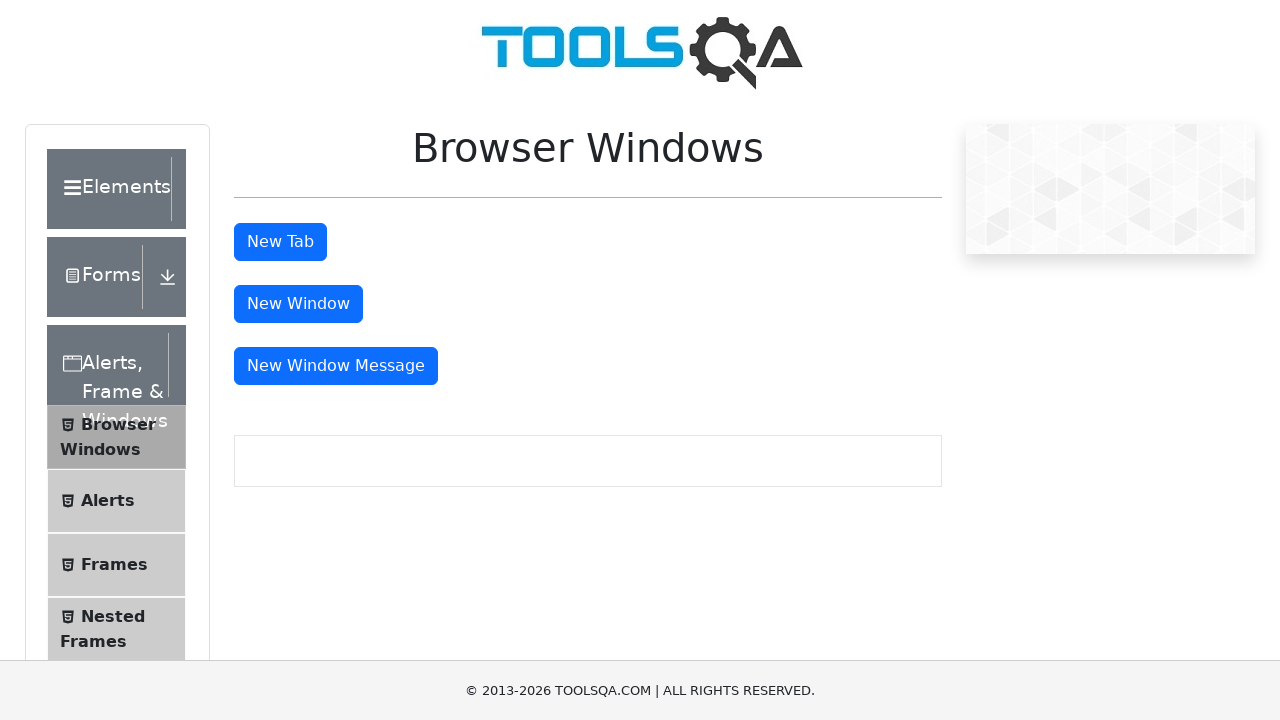

Clicked 'New Window' button at (298, 304) on button#windowButton
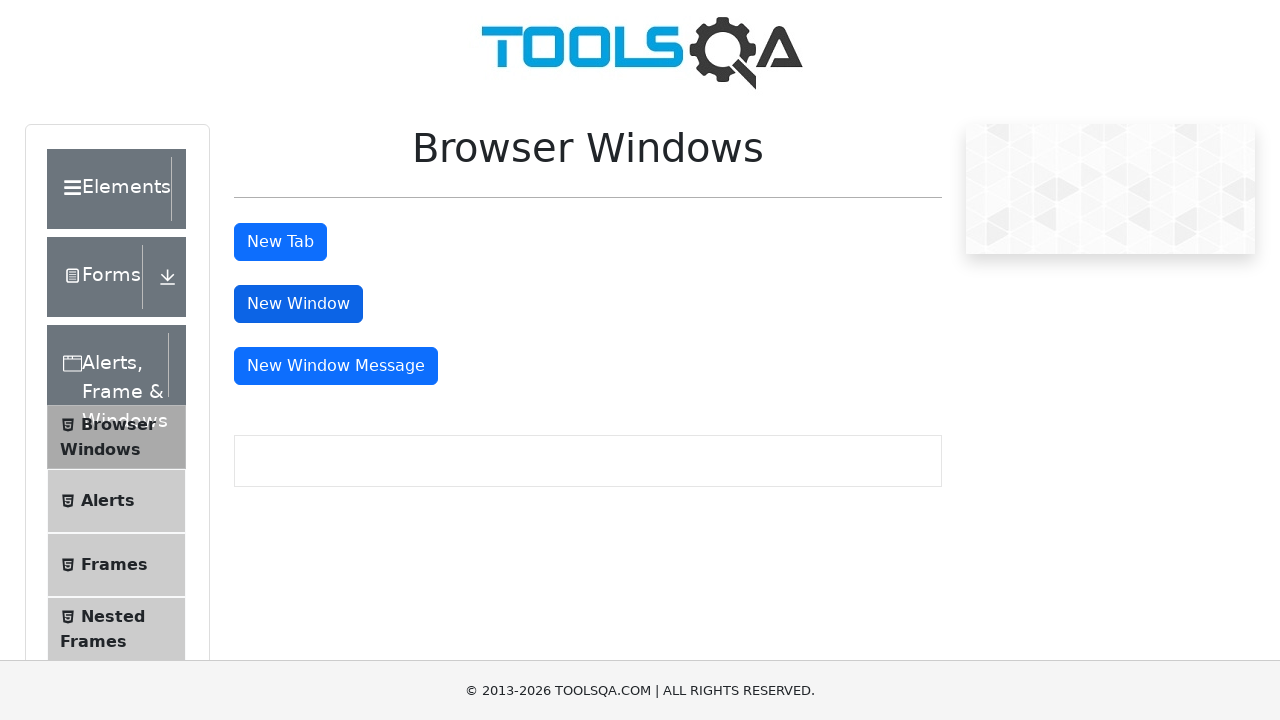

New window opened and captured
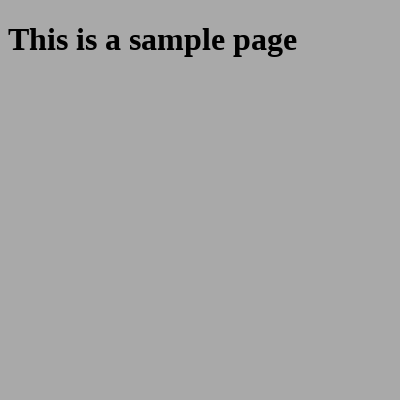

New window DOM content loaded
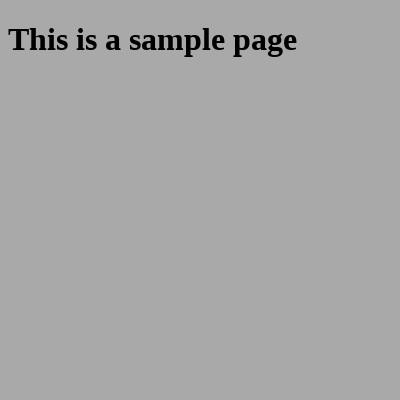

Sample heading element found in new window, verifying expected content
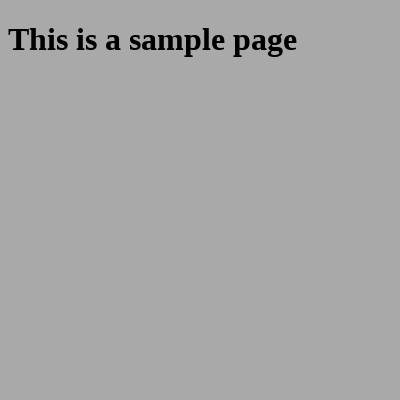

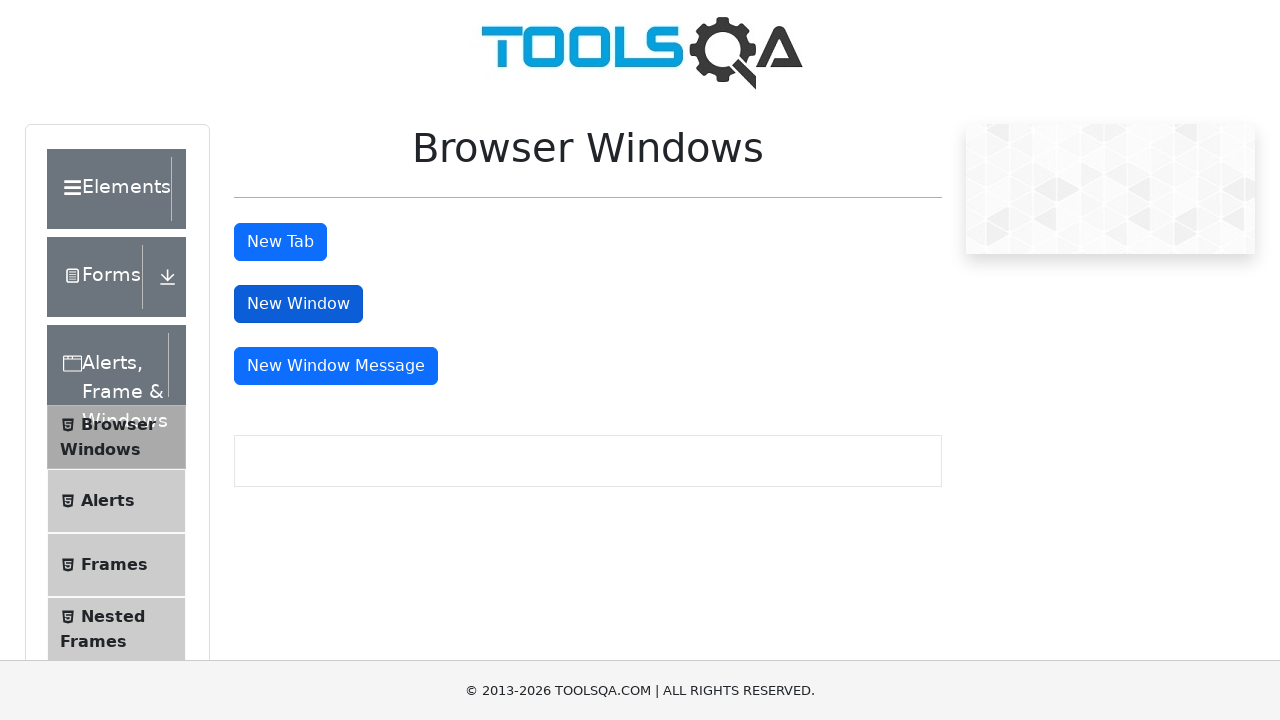